Tests file upload functionality on a practice website by uploading a test file to the file input element

Starting URL: https://practice.expandtesting.com/upload

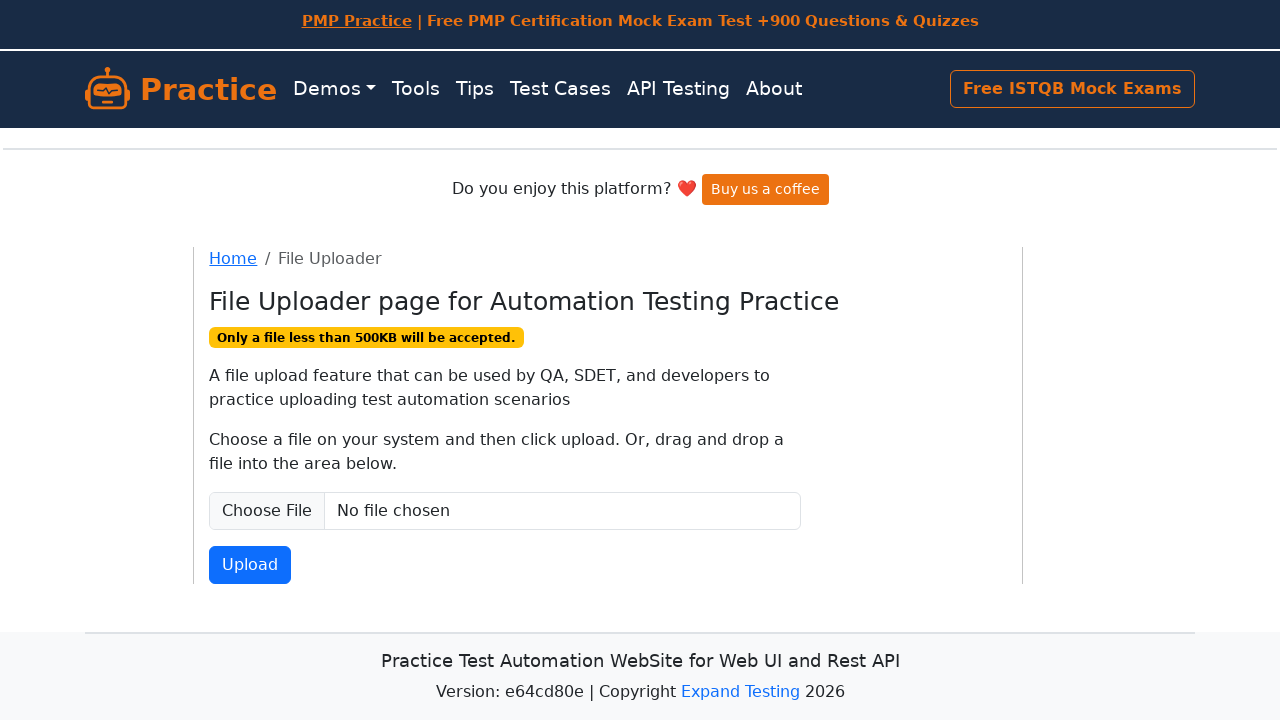

Created temporary test file for upload
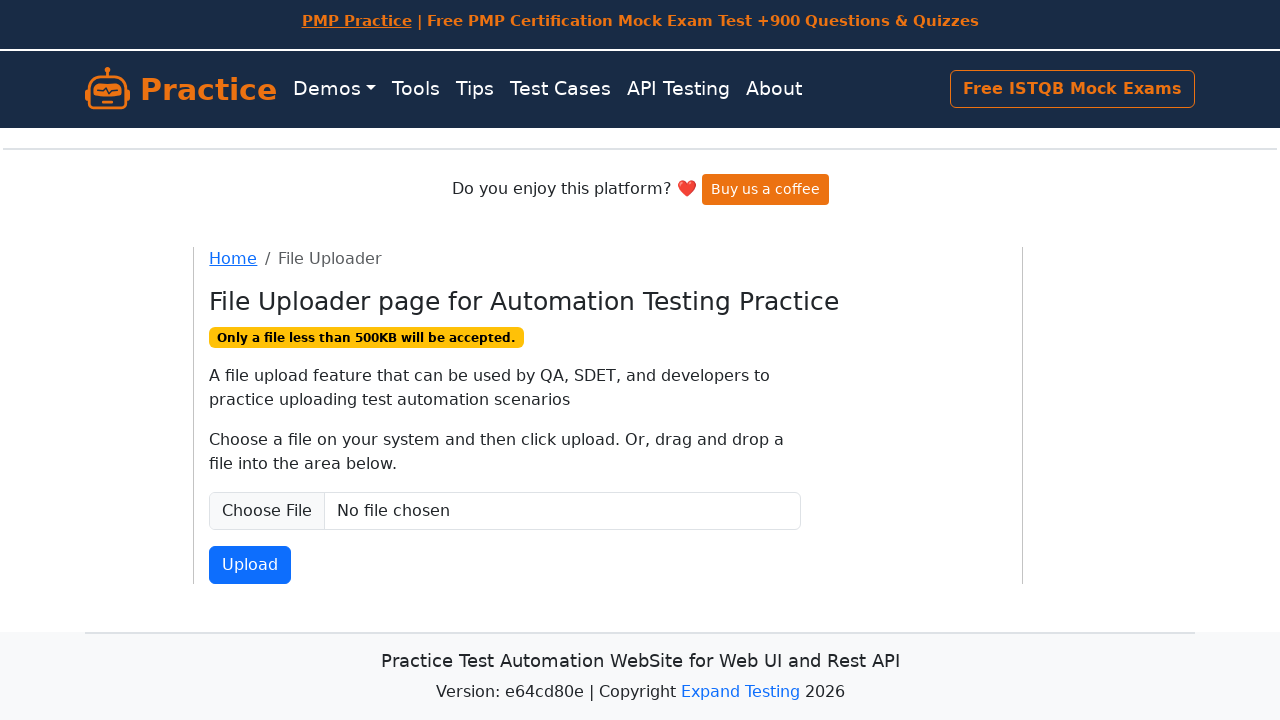

Set test file to file input element
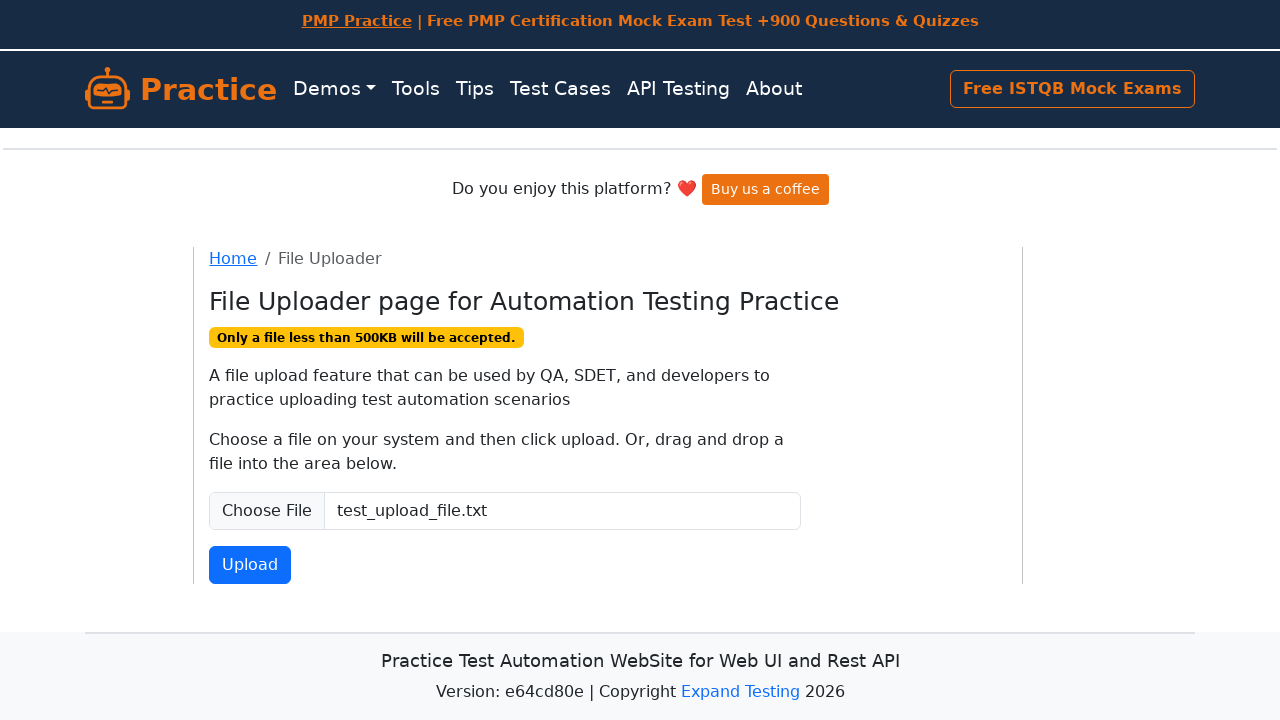

Clicked submit button to upload file at (250, 565) on #fileSubmit
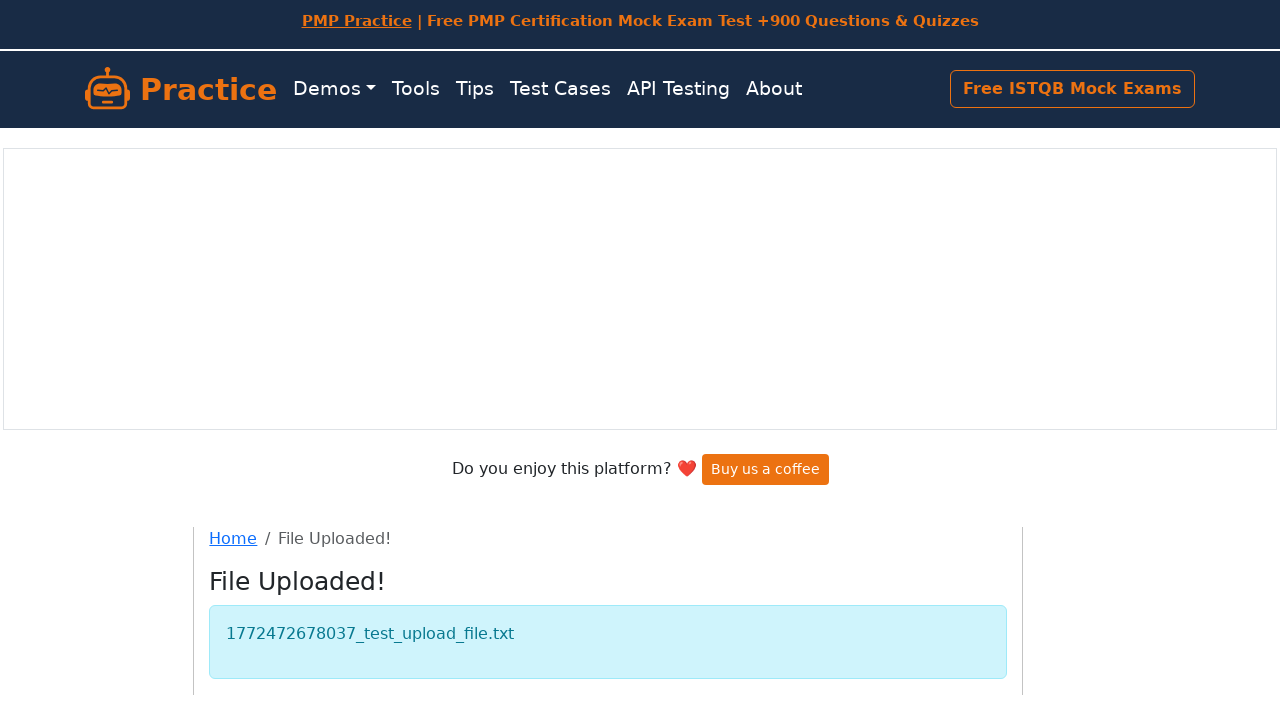

File upload confirmation message appeared
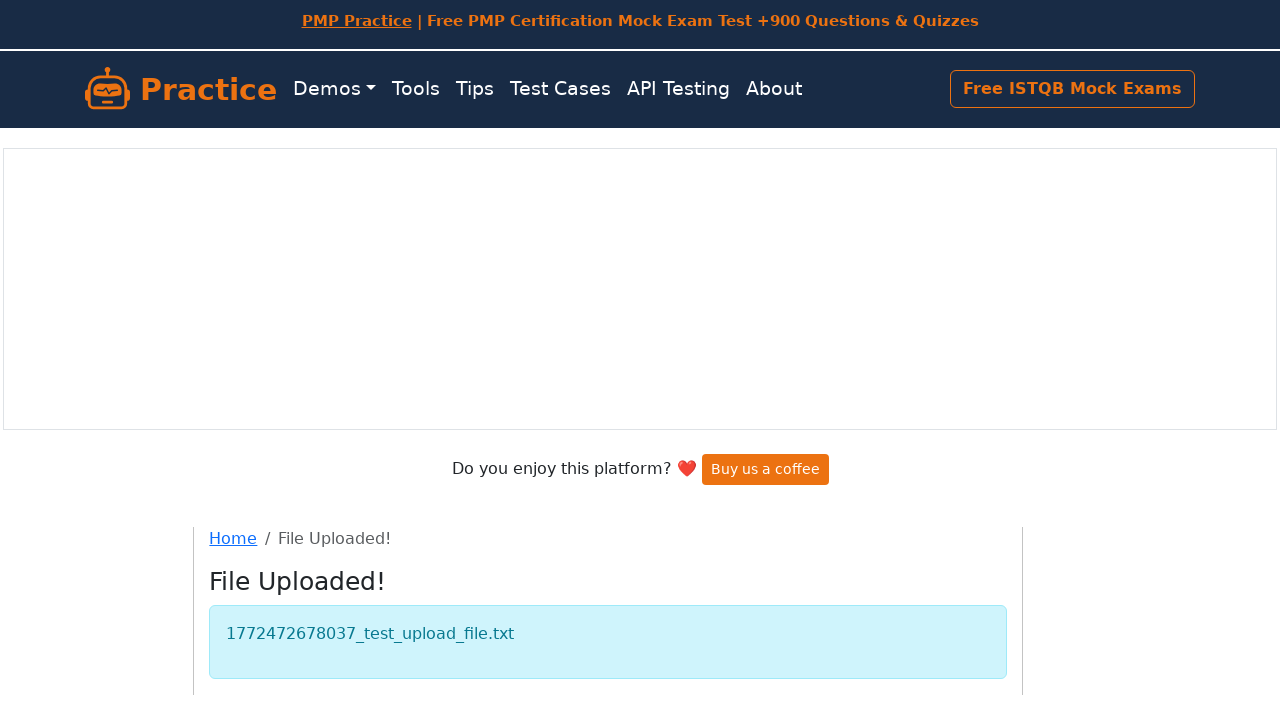

Cleaned up temporary test file
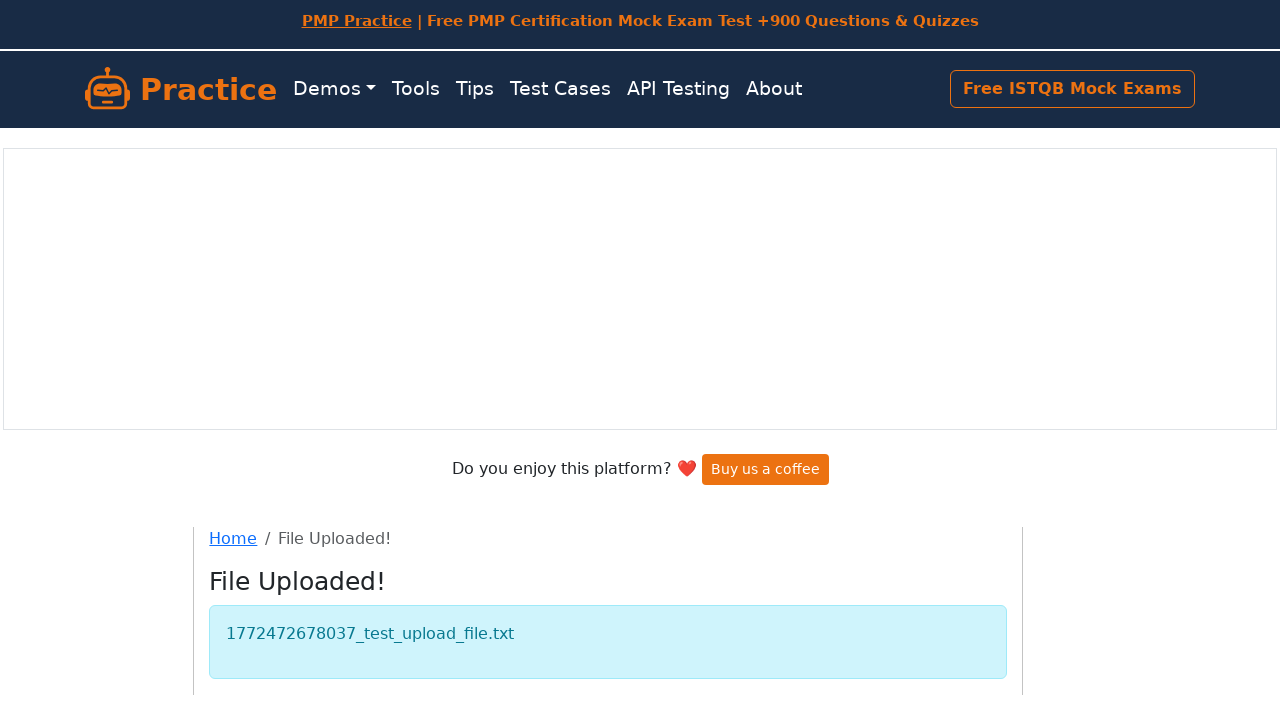

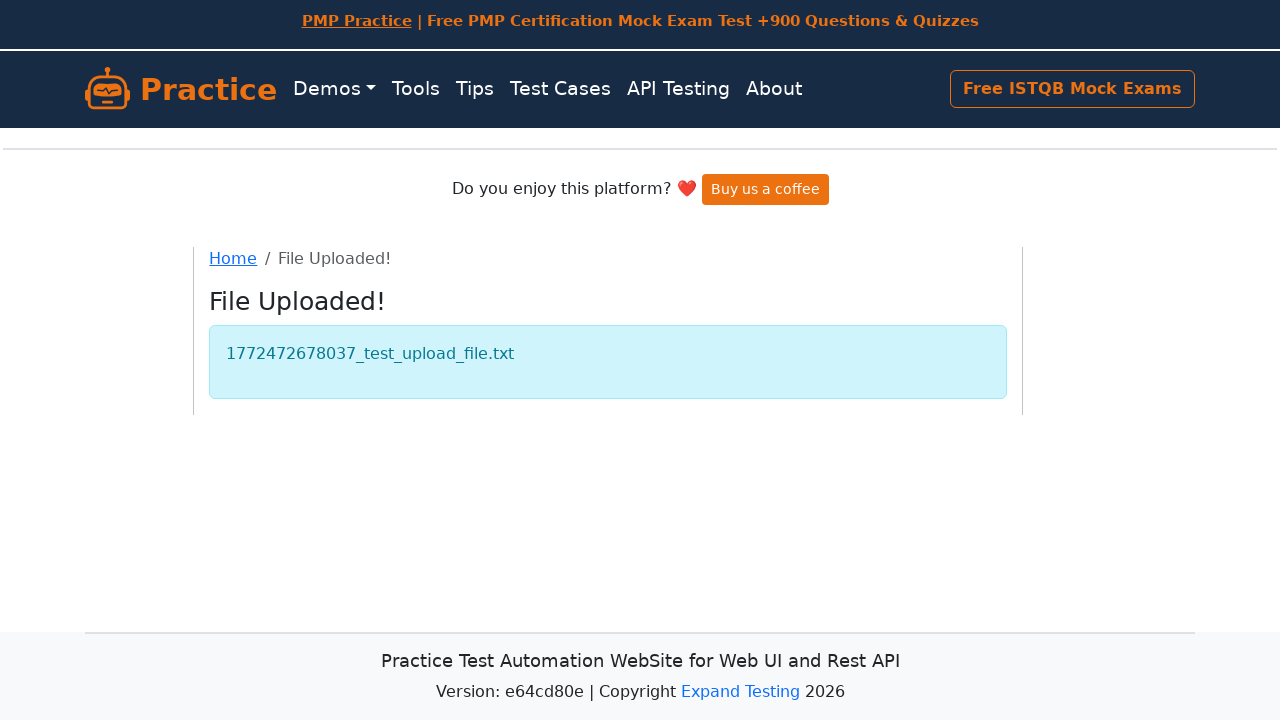